Tests advanced drag and drop using manual mouse events - hover, mouse down, hover target, mouse up

Starting URL: https://commitquality.com/practice-drag-and-drop

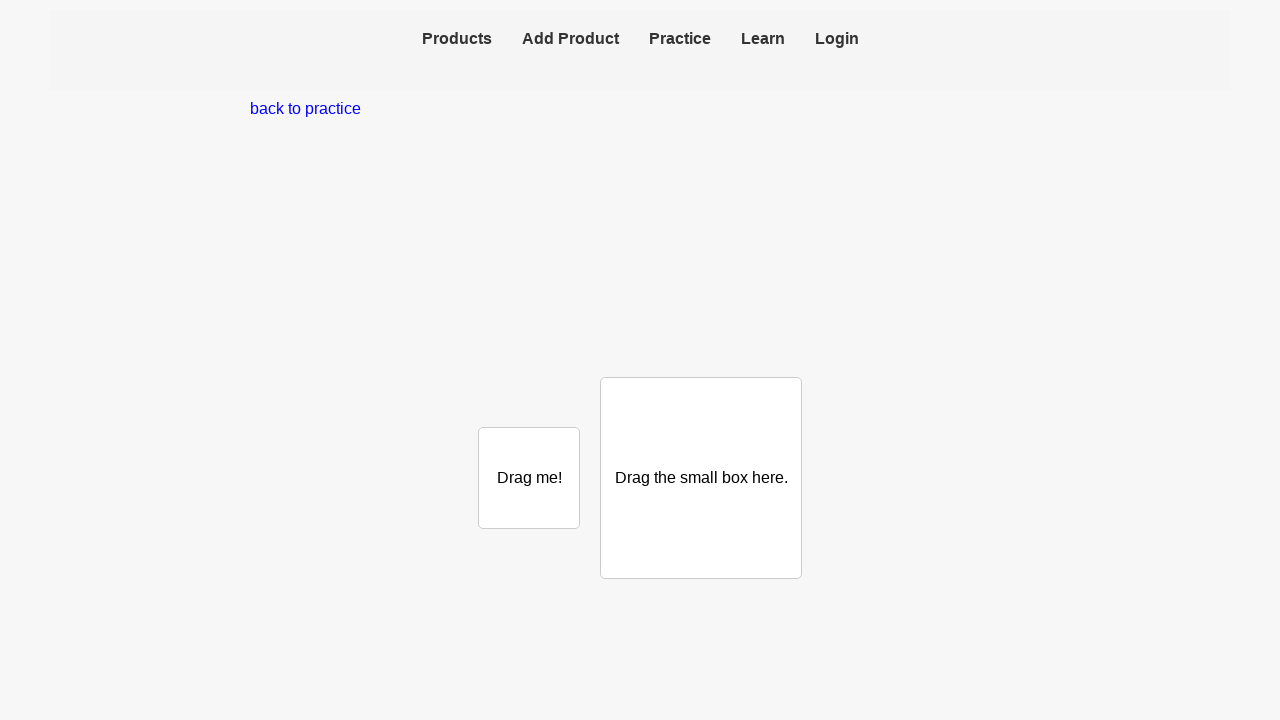

Hovered over the small box to prepare for drag at (529, 478) on #small-box
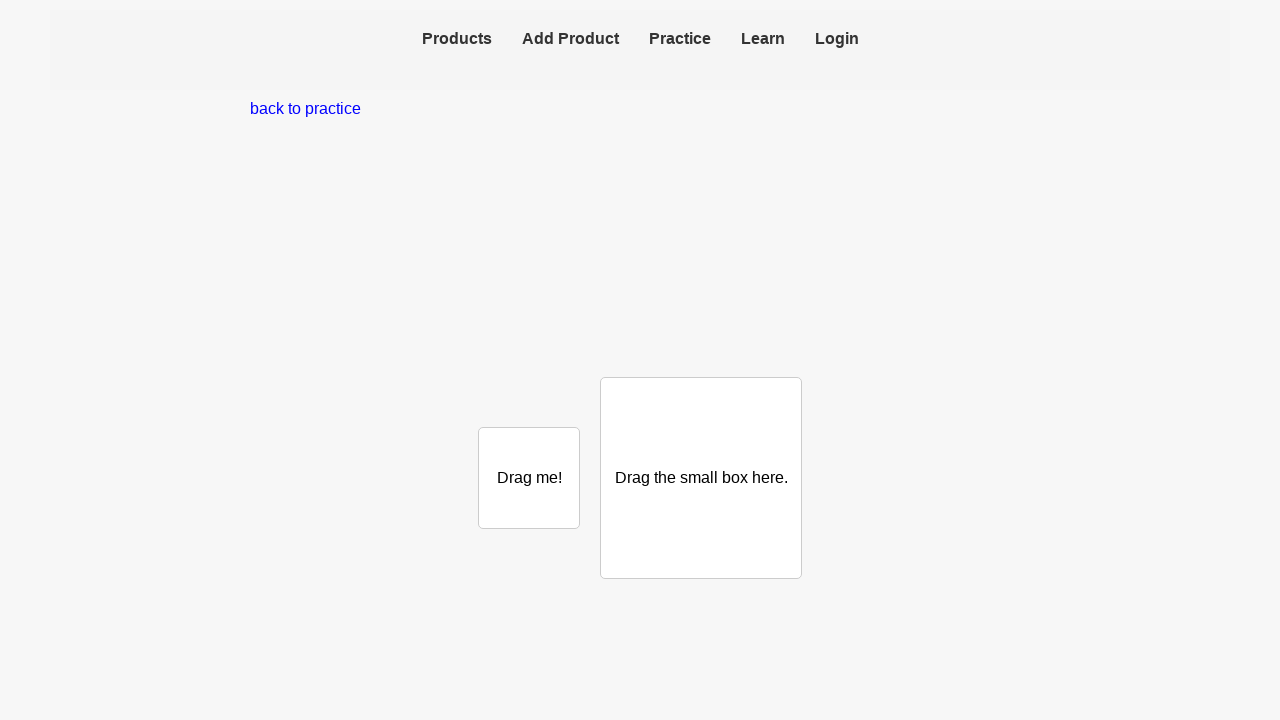

Pressed mouse down on the small box at (529, 478)
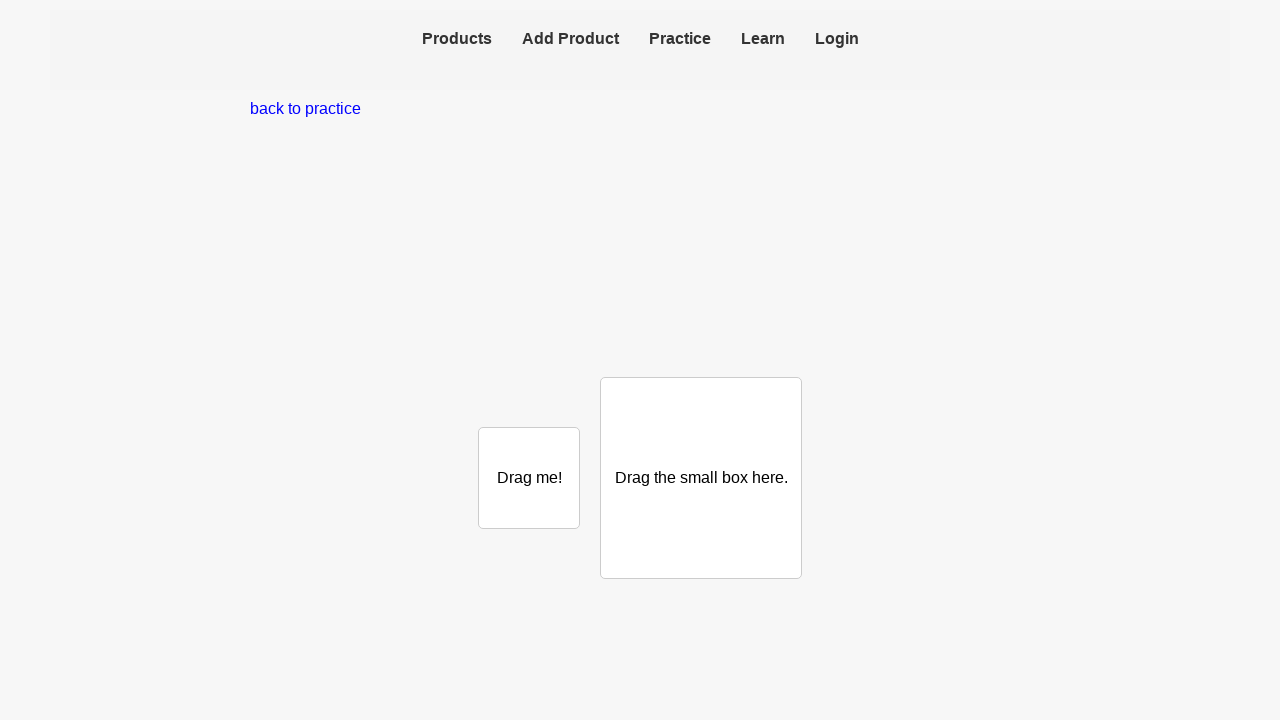

Moved mouse to large box target while holding down at (701, 478) on .large-box
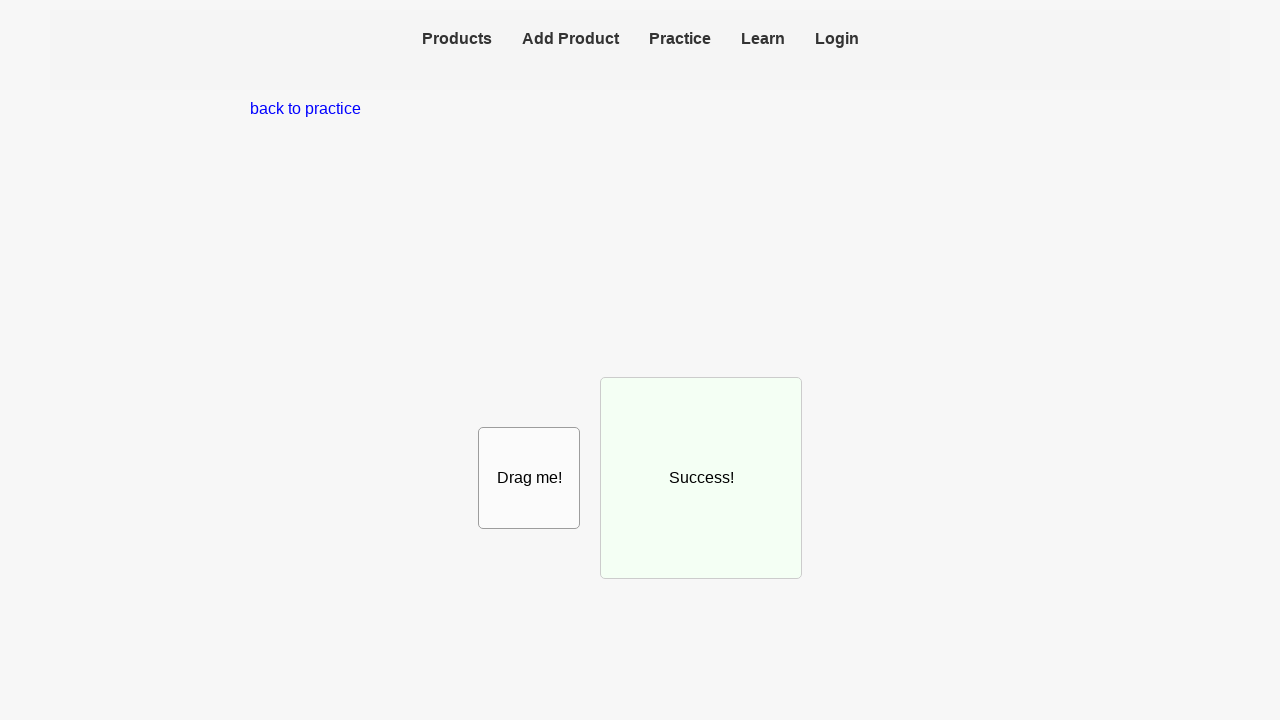

Released mouse to complete drag and drop at (701, 478)
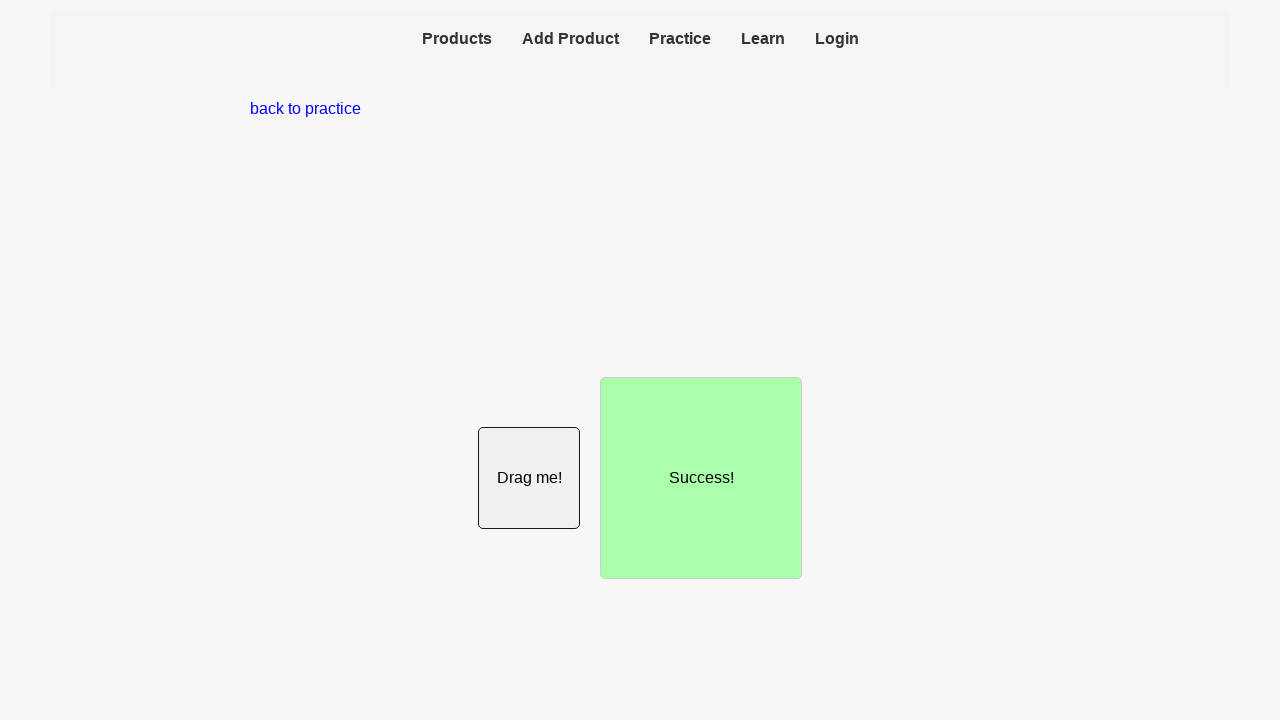

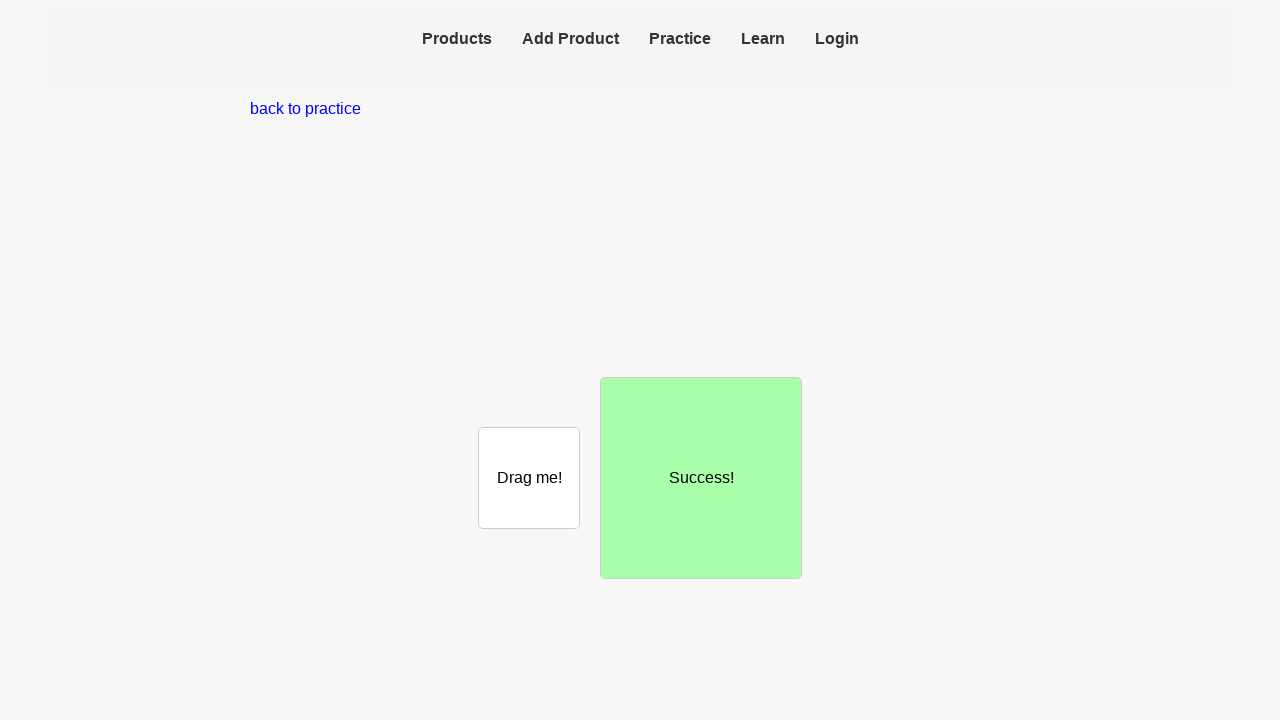